Verifies that the Log In button on the NextBaseCRM login page has the correct text by checking its value attribute

Starting URL: https://login1.nextbasecrm.com/

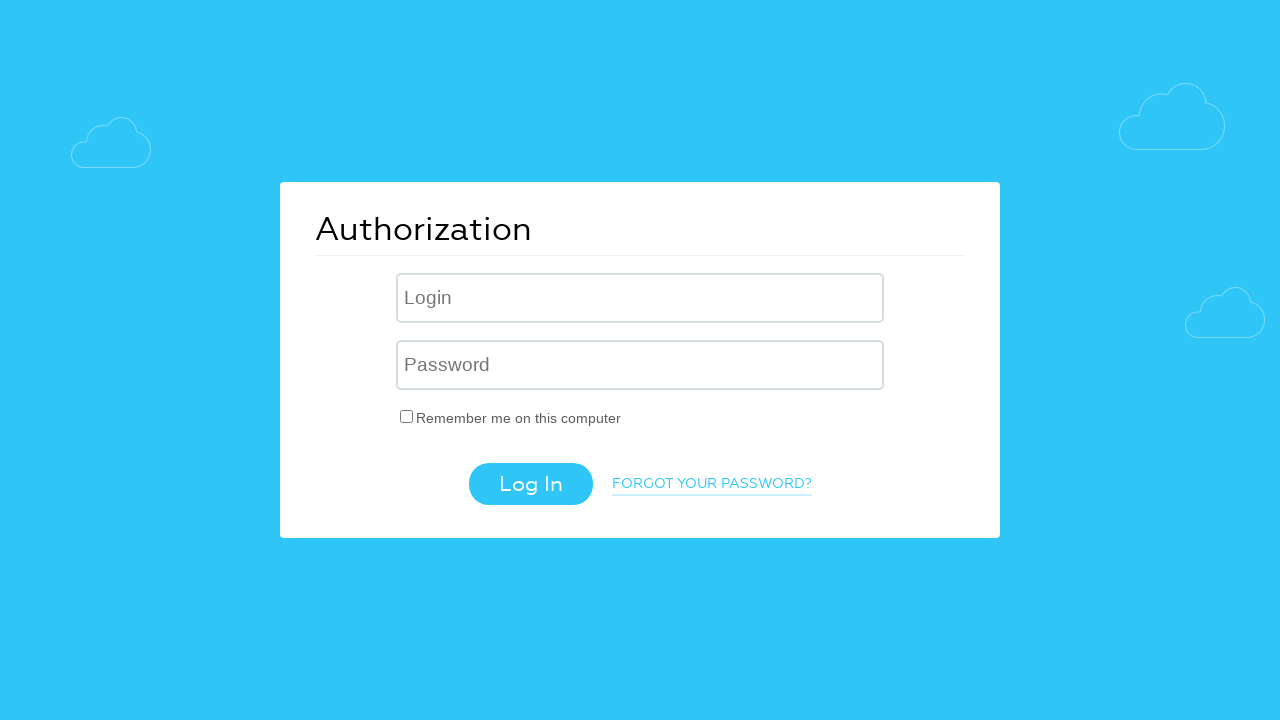

Located the Log In button on the NextBaseCRM login page
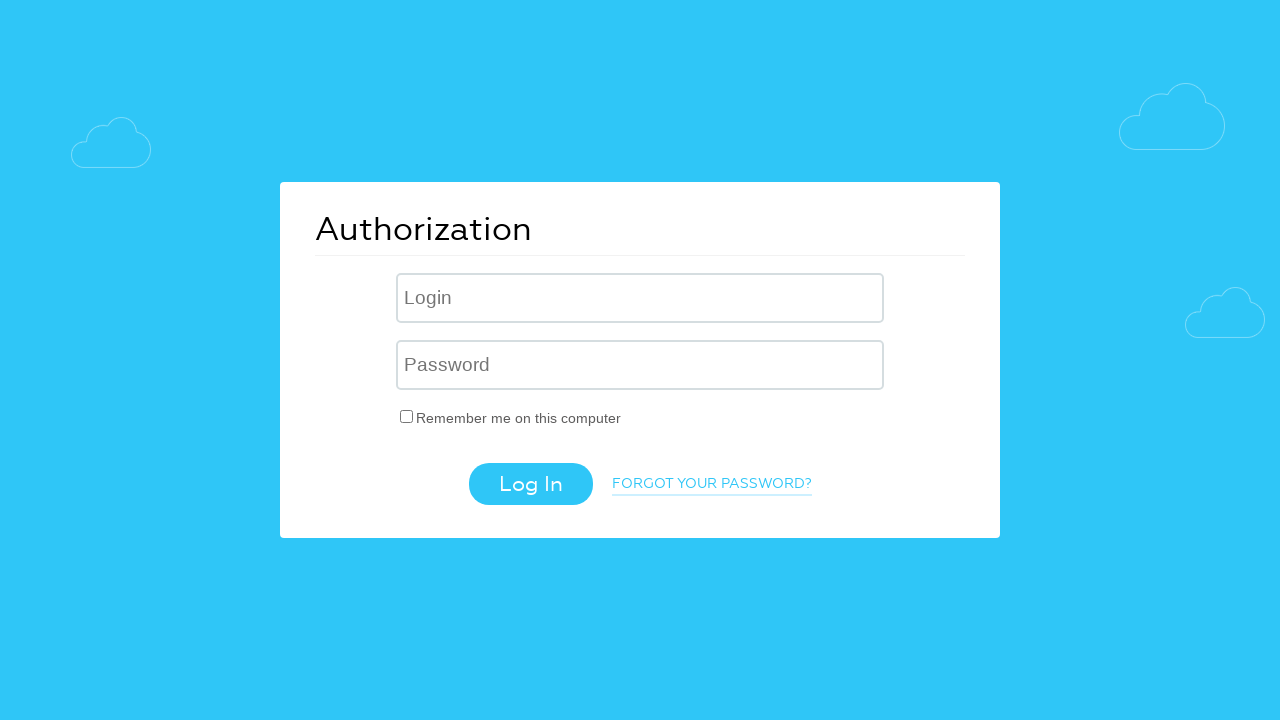

Verified that the Log In button has the correct text value attribute
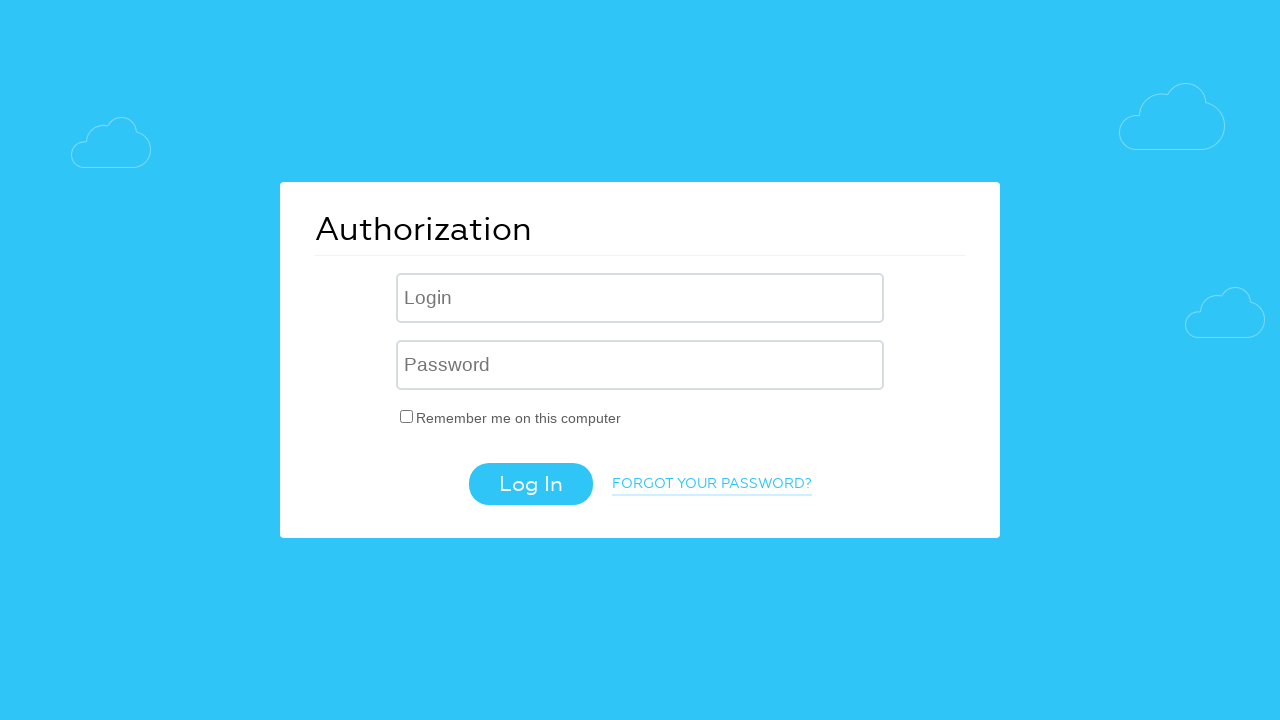

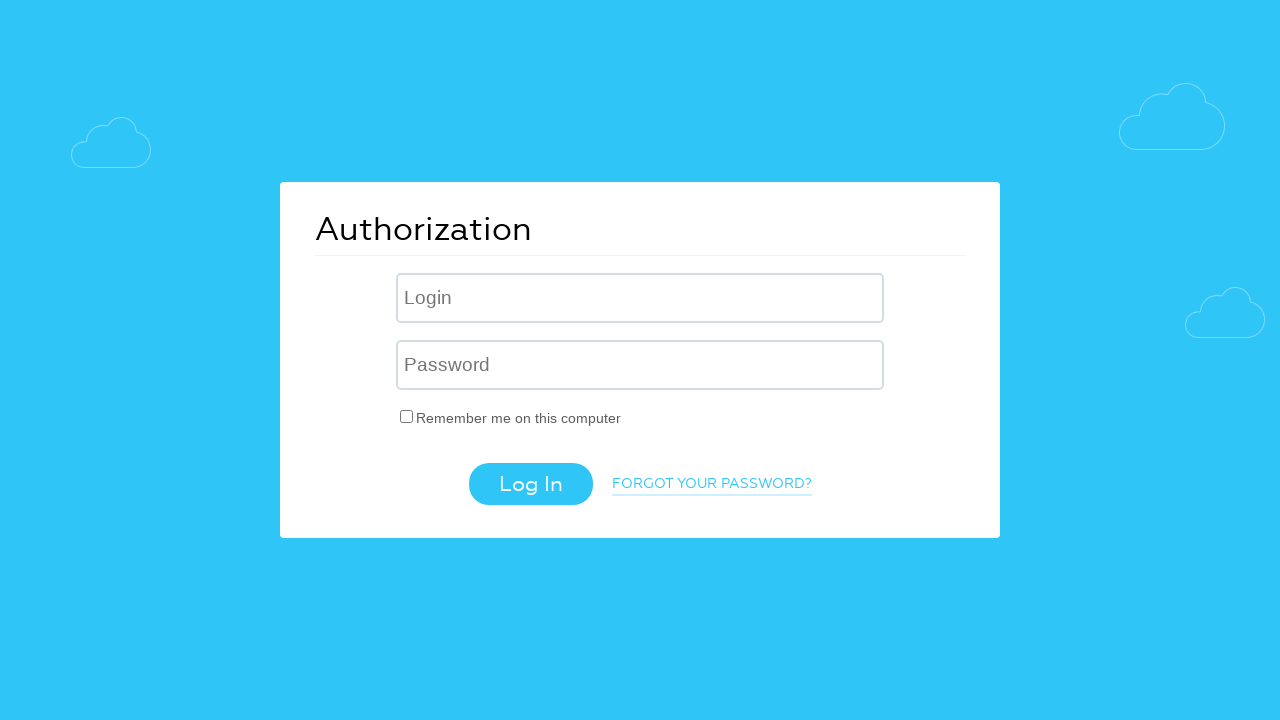